Tests checkbox functionality by clicking checkboxes to toggle their selected state and verifying the state changes correctly

Starting URL: https://the-internet.herokuapp.com/checkboxes

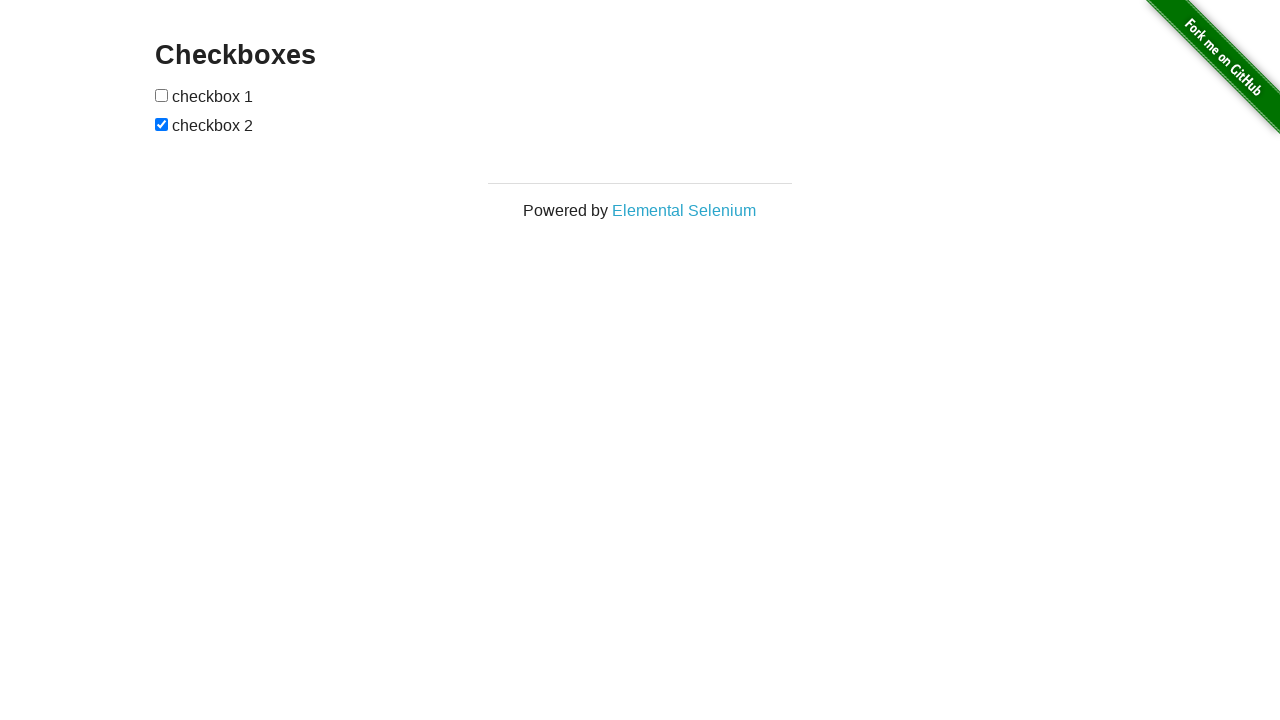

Clicked the first checkbox to select it at (162, 95) on input[type=checkbox]
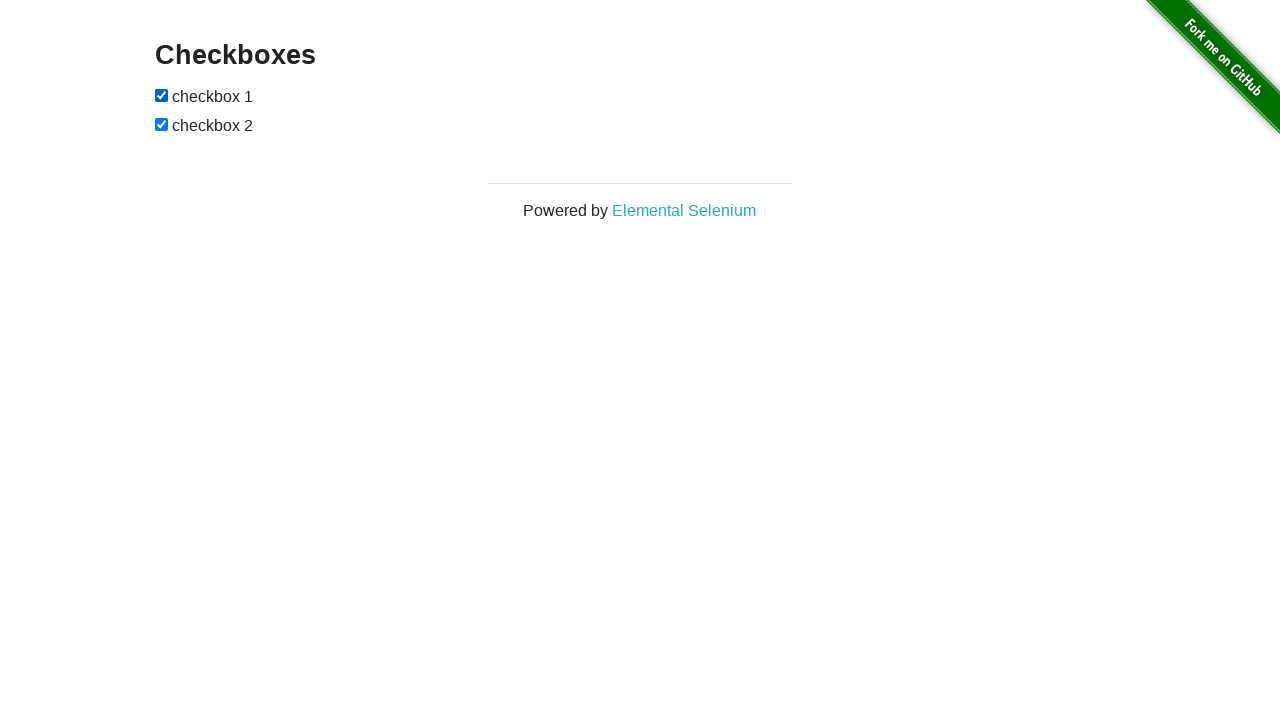

Verified first checkbox is now selected
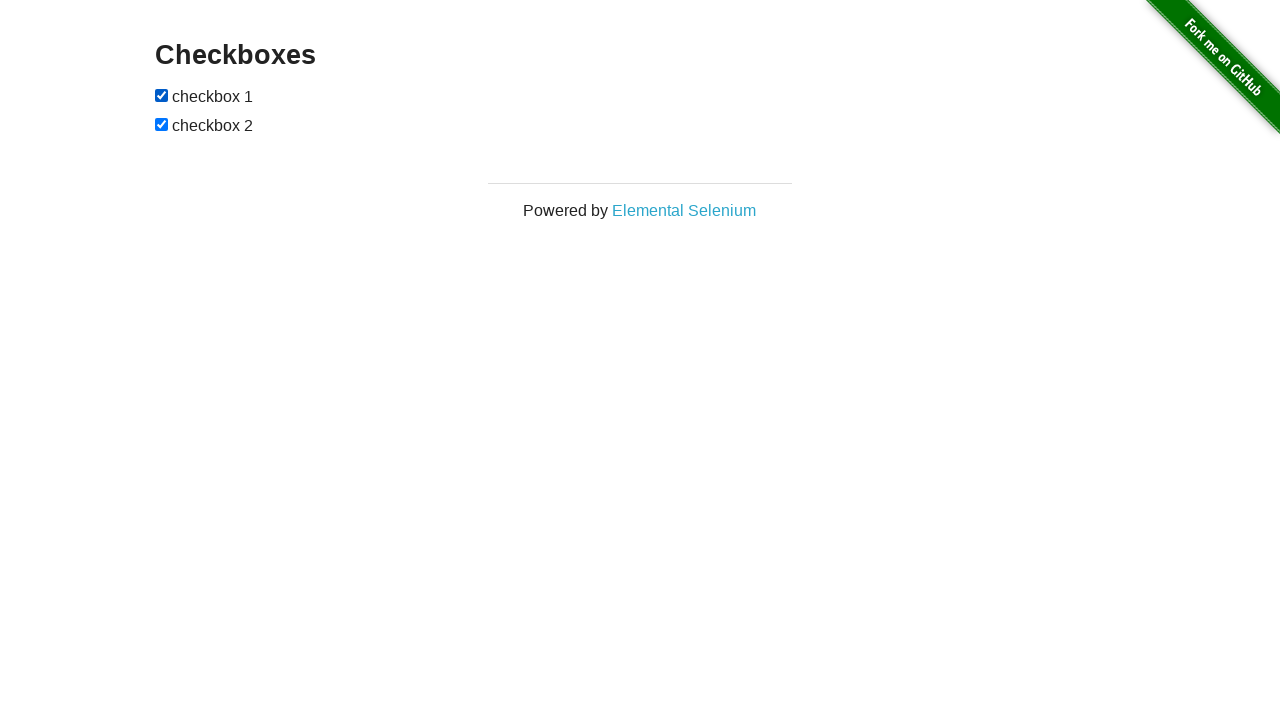

Clicked the second checkbox to unselect it at (162, 124) on #checkboxes input:nth-of-type(2)
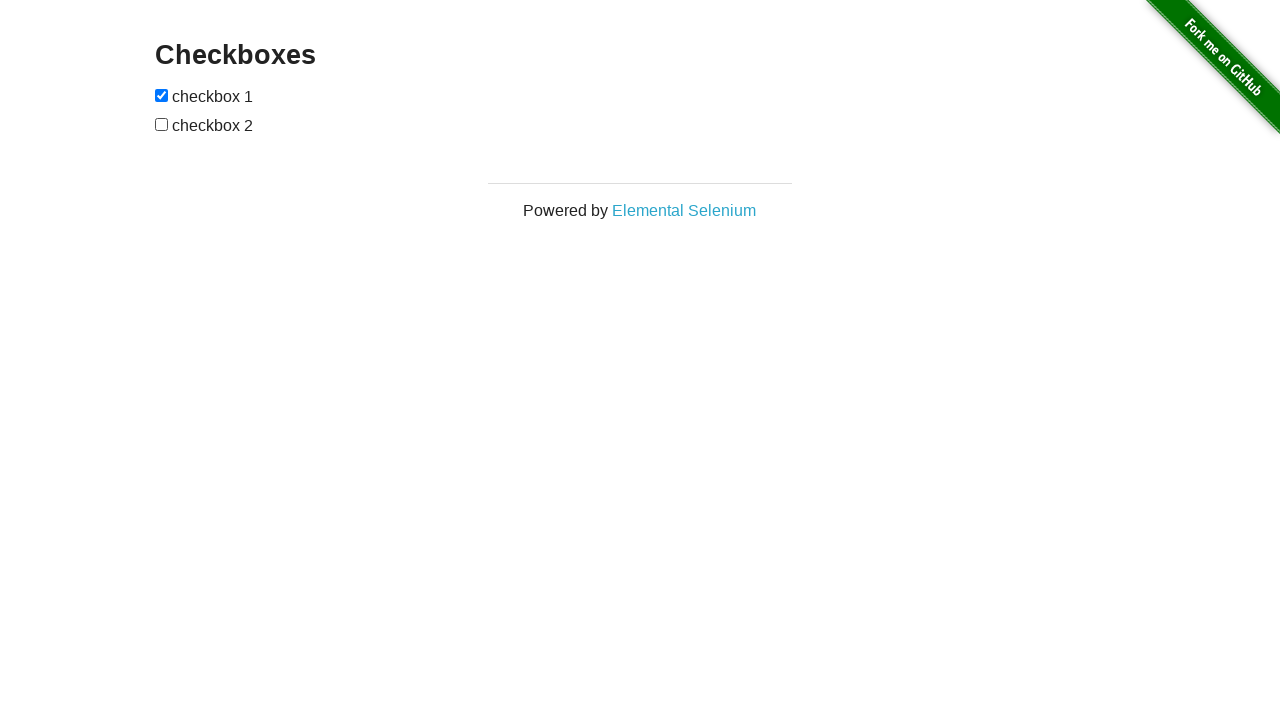

Verified second checkbox is now unselected
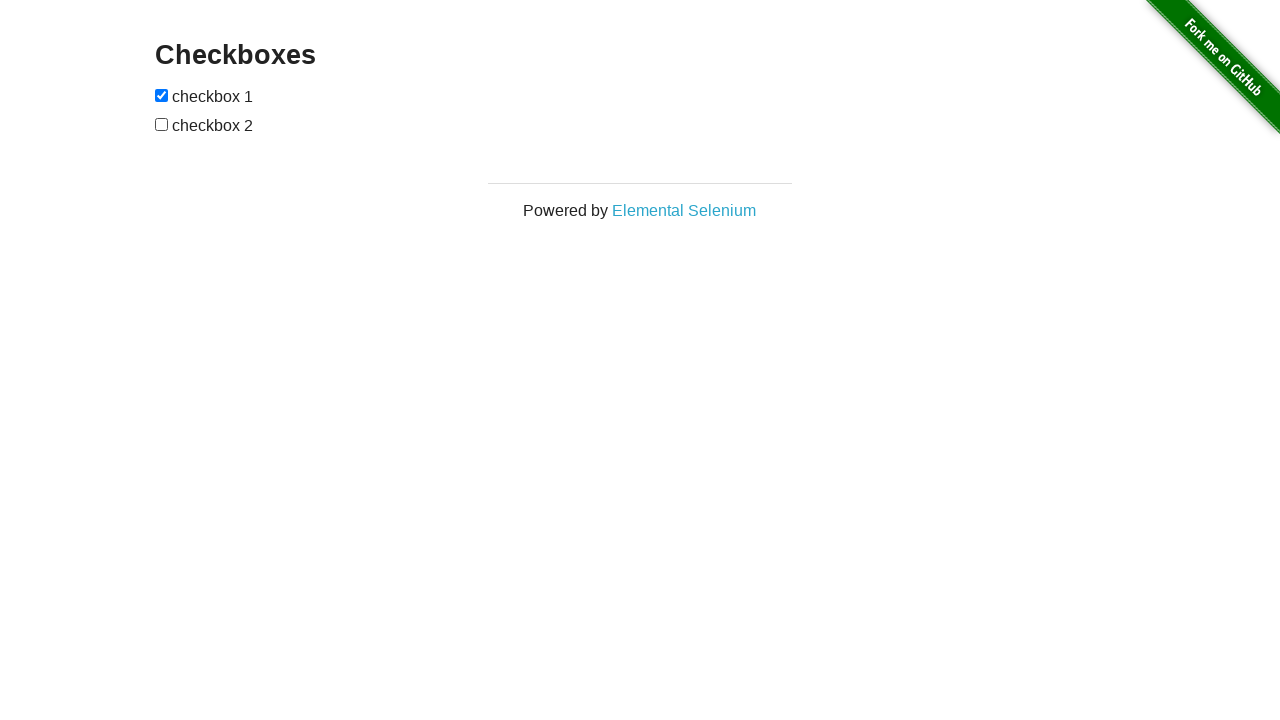

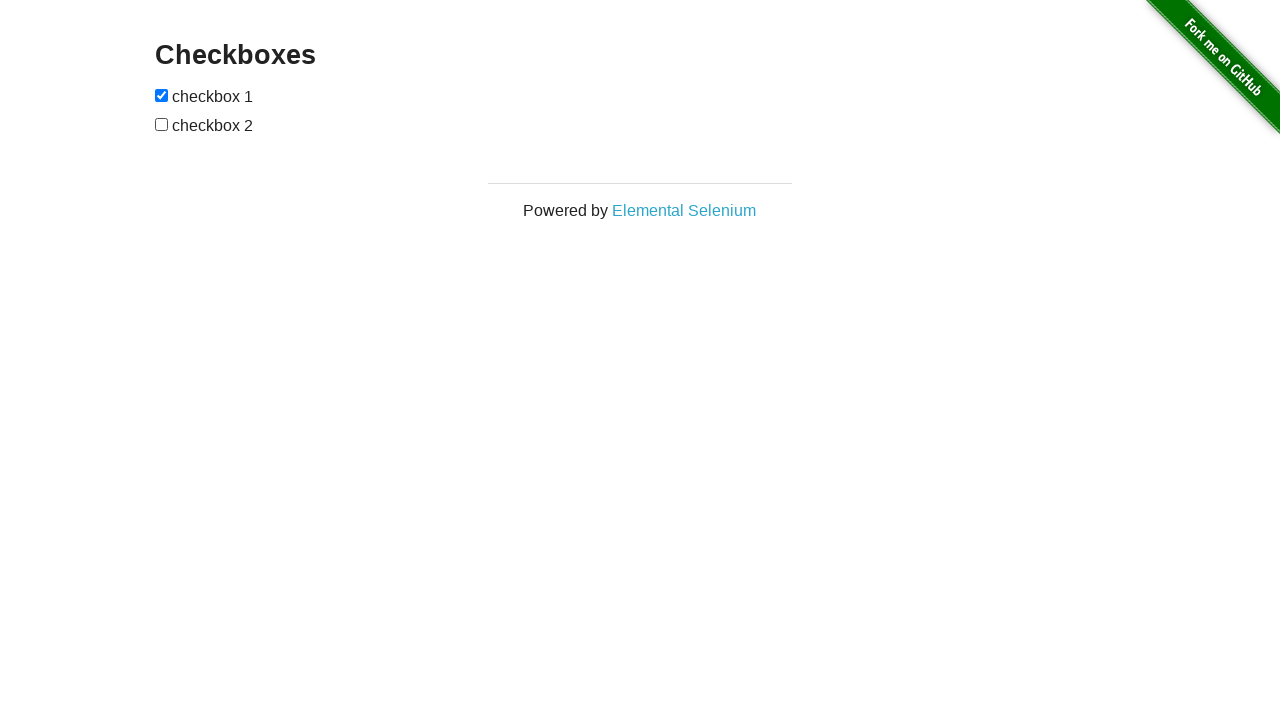